Tests the cocktail maker website by clicking the age verification button and selecting various spirit/liqueur checkboxes to filter cocktail recipes

Starting URL: https://www.makemycocktail.com/?#HowToMakeACocktail

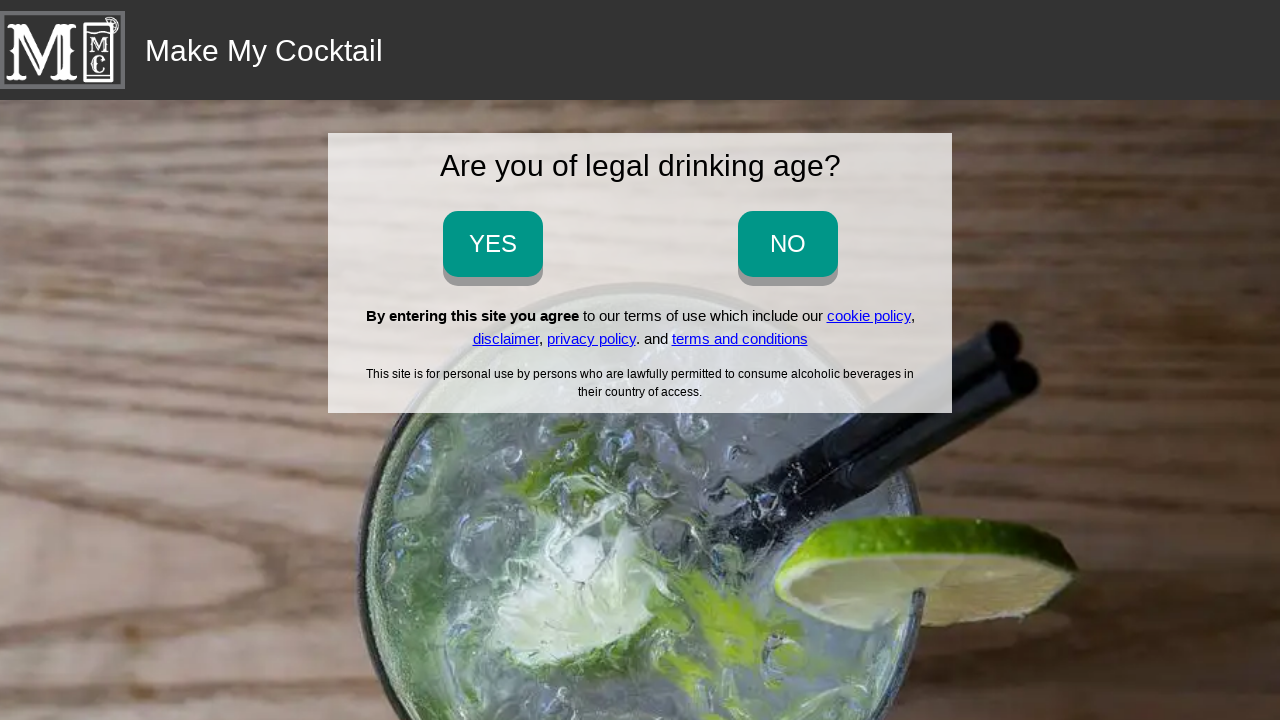

Clicked age verification button to confirm age at (492, 244) on input[onclick='ageVerification_yes()']
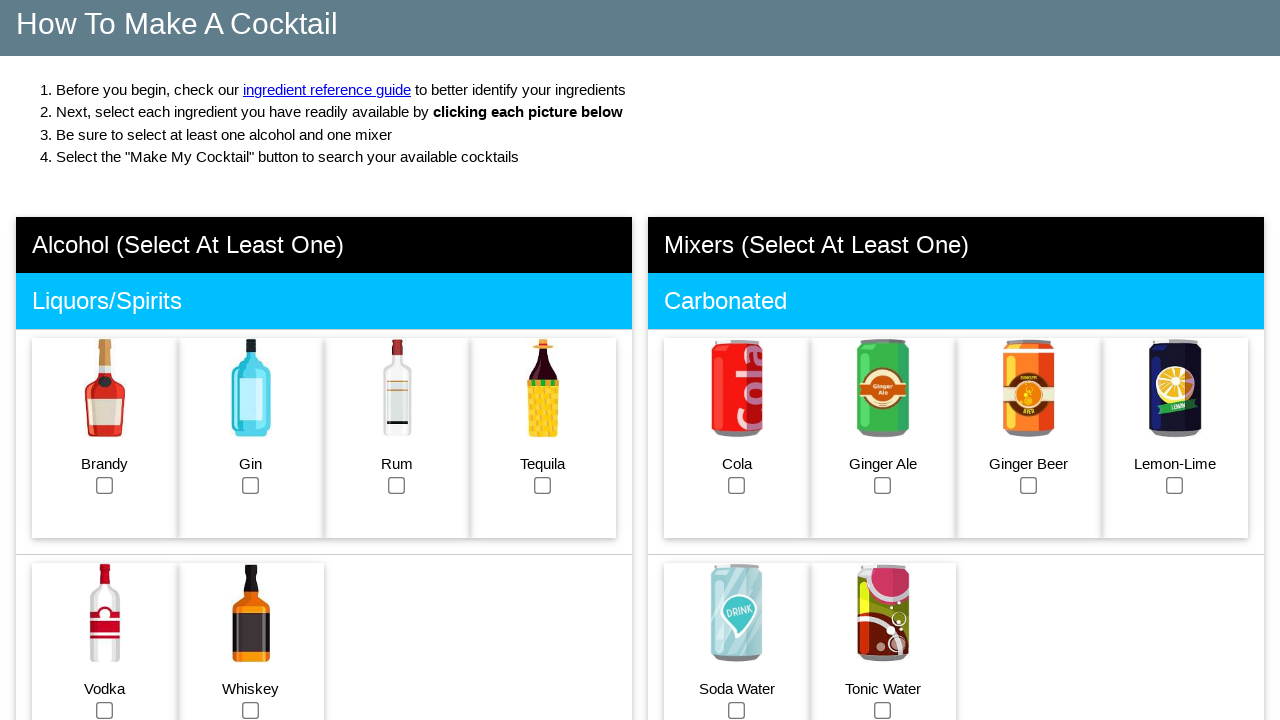

Selected Brandy checkbox to filter cocktails at (105, 485) on #brandy_checkbox
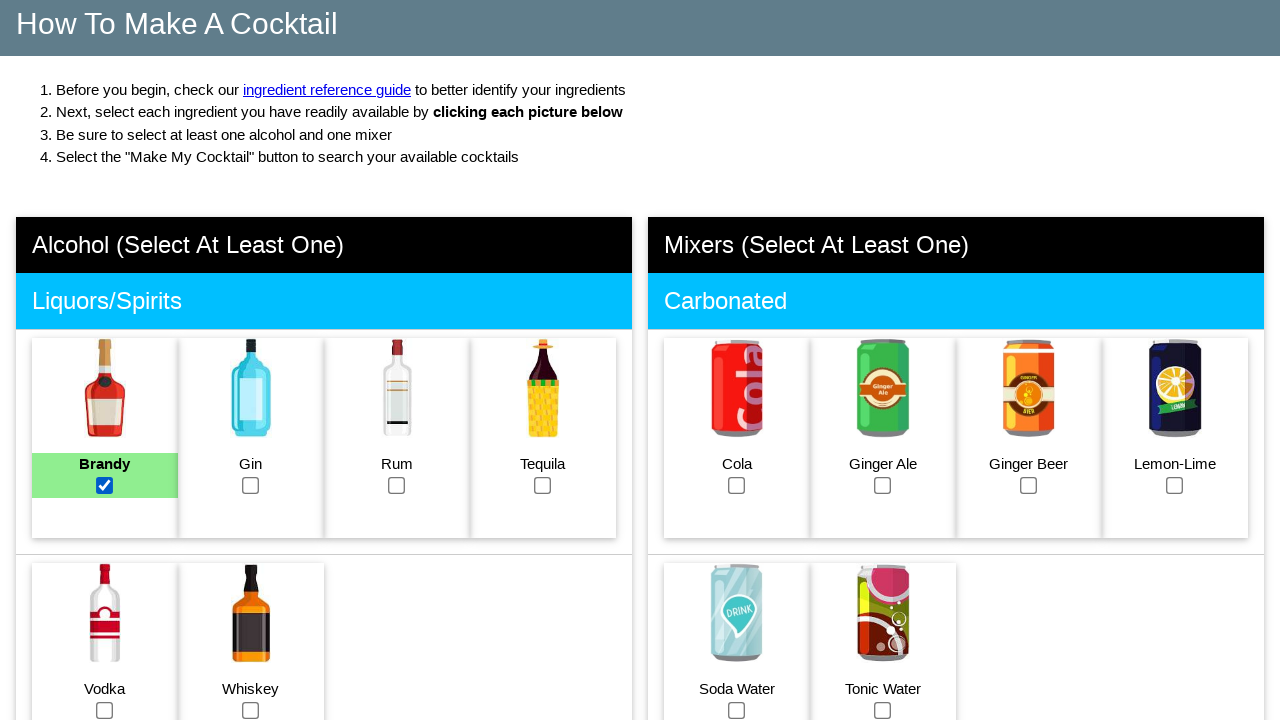

Selected Rum checkbox to filter cocktails at (397, 485) on #rum_checkbox
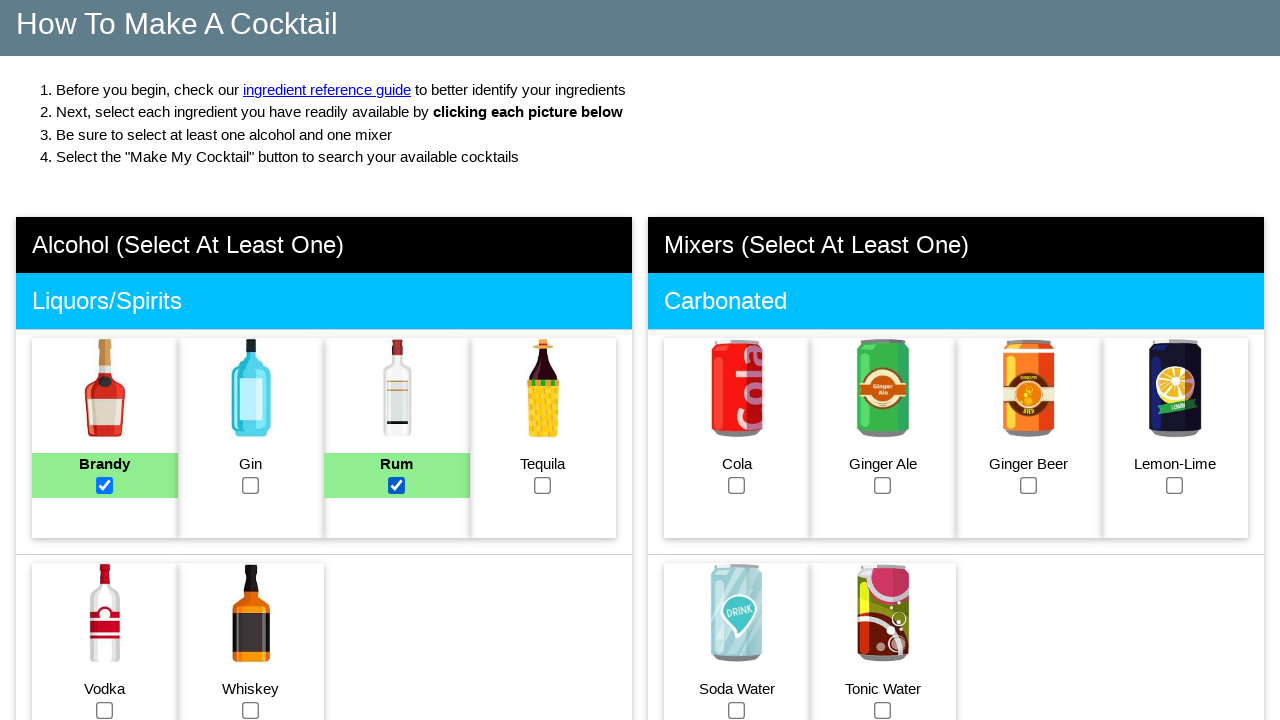

Selected Tequila checkbox to filter cocktails at (543, 485) on #tequila_checkbox
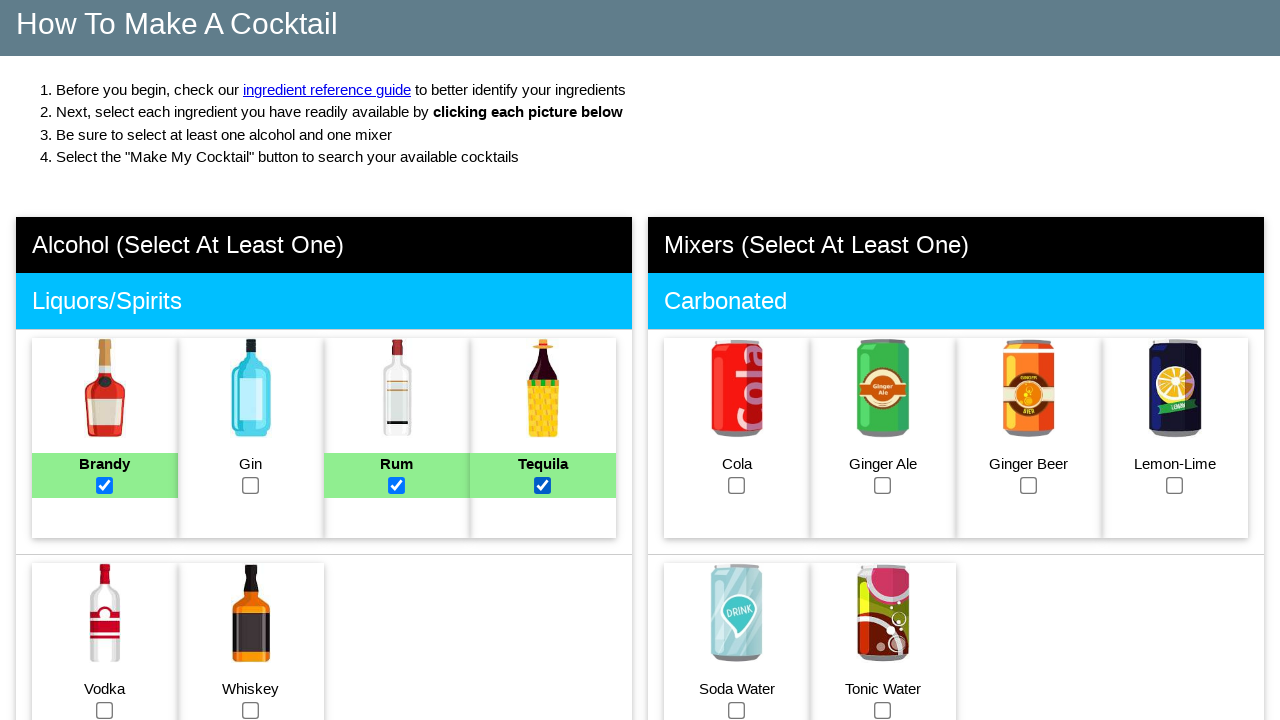

Selected Vodka checkbox to filter cocktails at (105, 710) on #vodka_checkbox
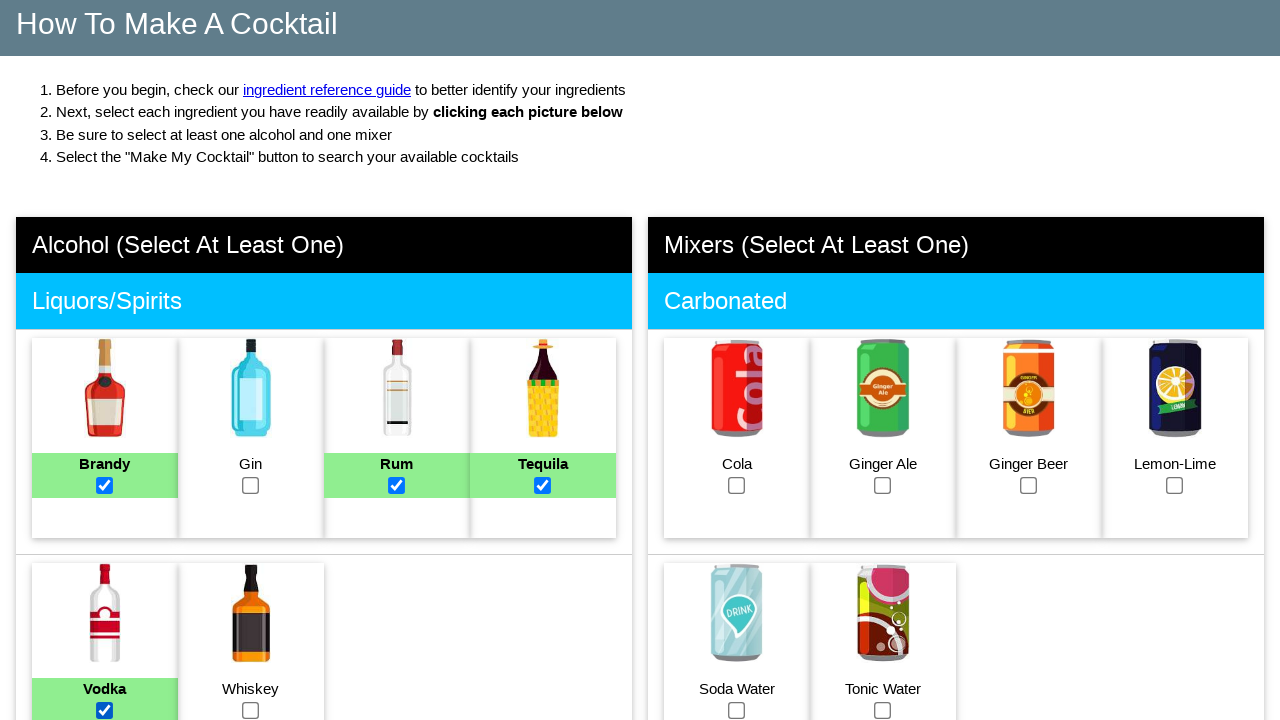

Selected Whiskey checkbox to filter cocktails at (251, 710) on #whiskey_checkbox
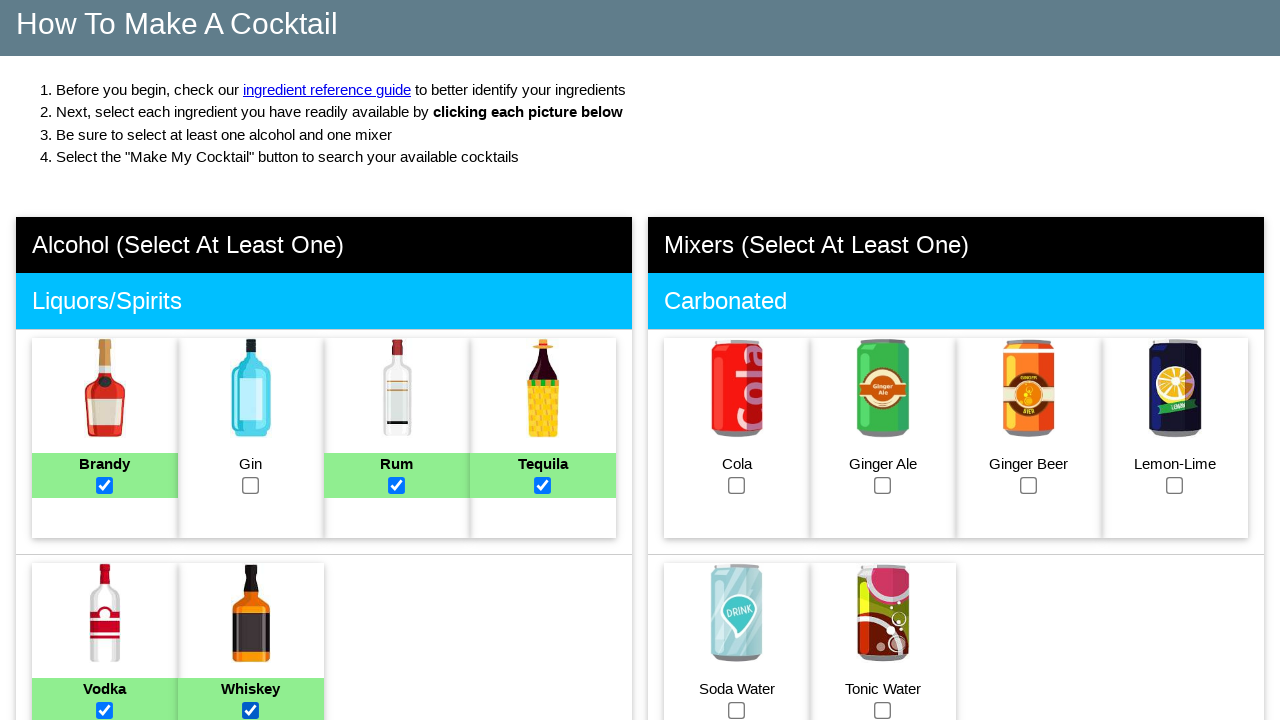

Selected Almond Liqueur checkbox to filter cocktails at (105, 361) on #almondliqueur_checkbox
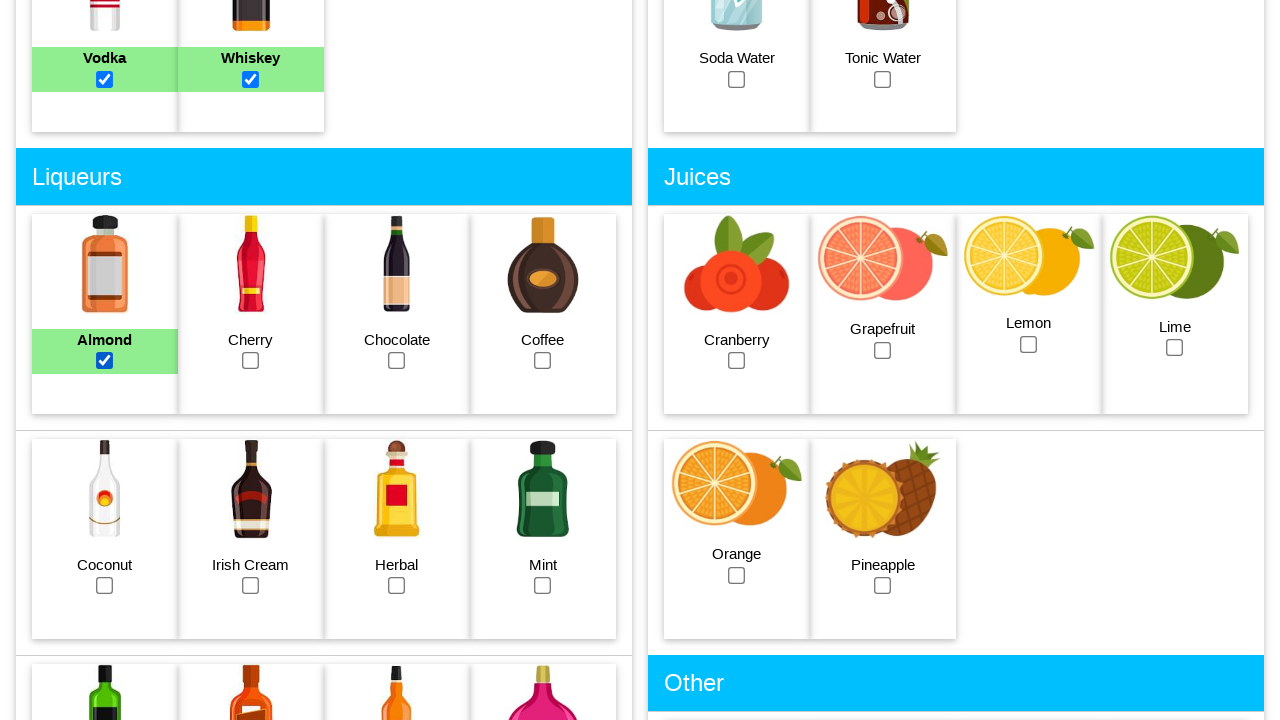

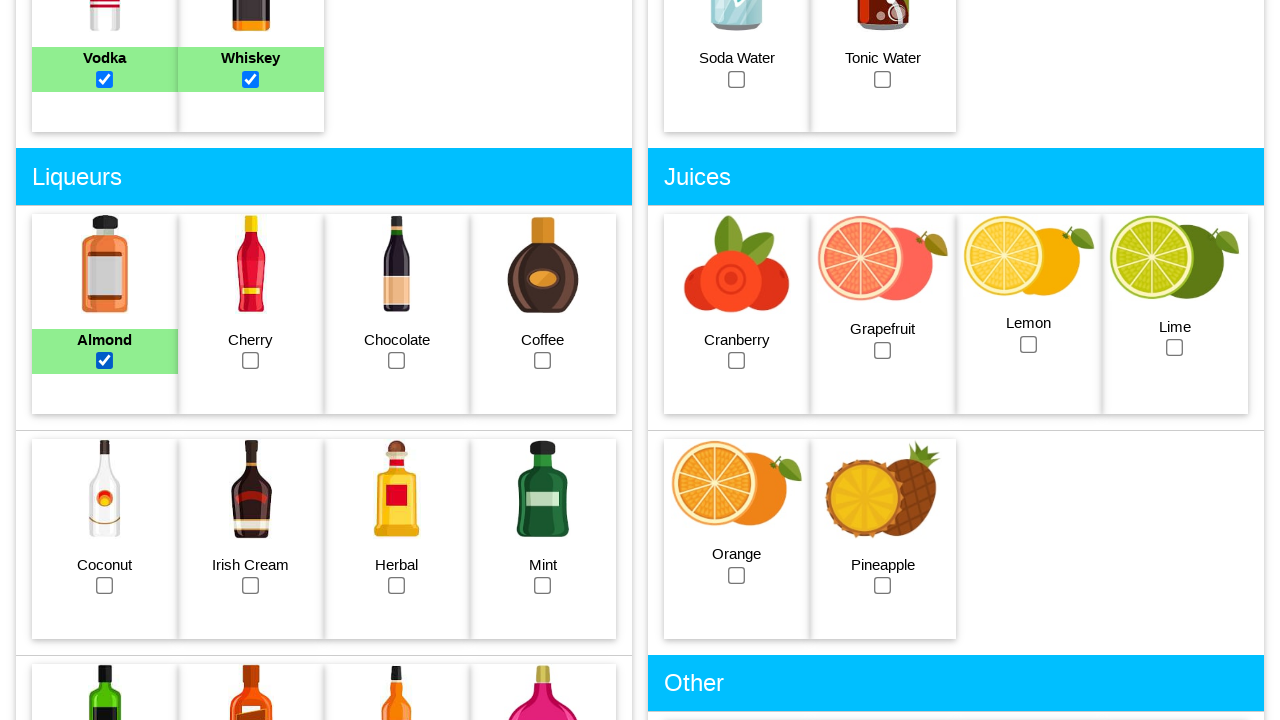